Tests mouse hovering functionality by hovering over the third user avatar image and retrieving the displayed user name and view profile link text

Starting URL: https://the-internet.herokuapp.com/hovers

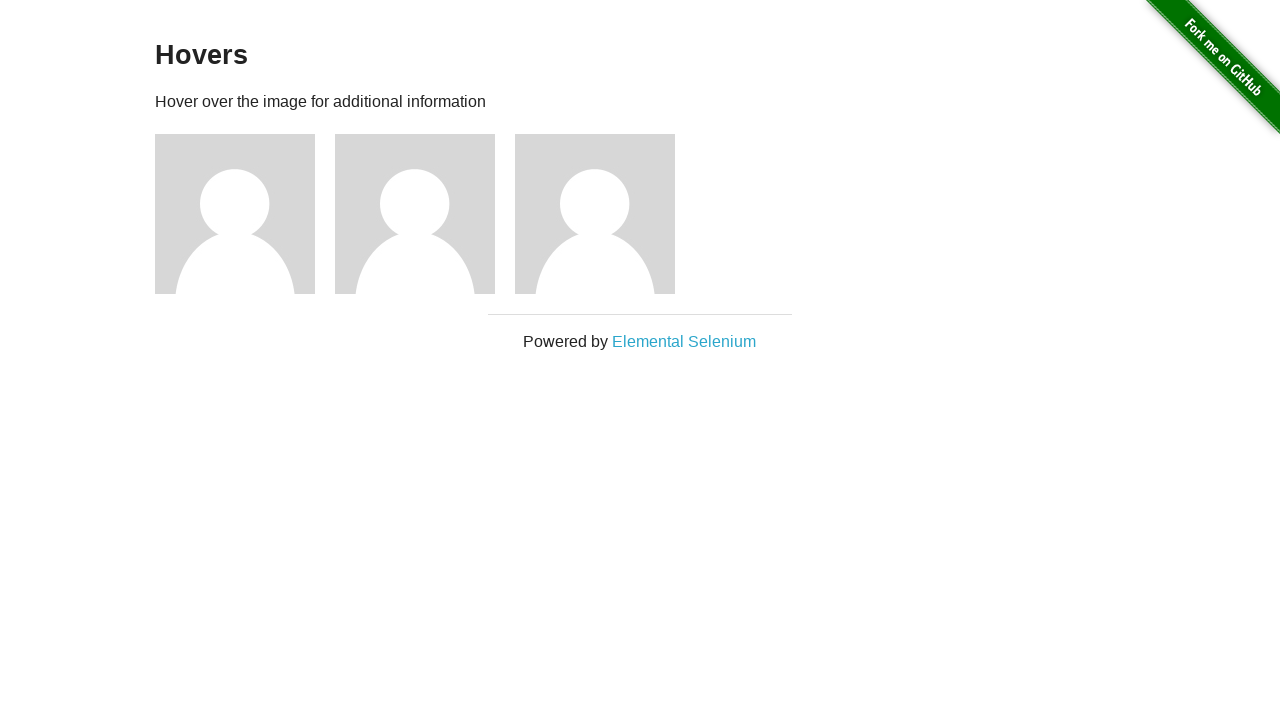

Hovered over the third user avatar image at (595, 214) on (//img[@alt='User Avatar'])[3]
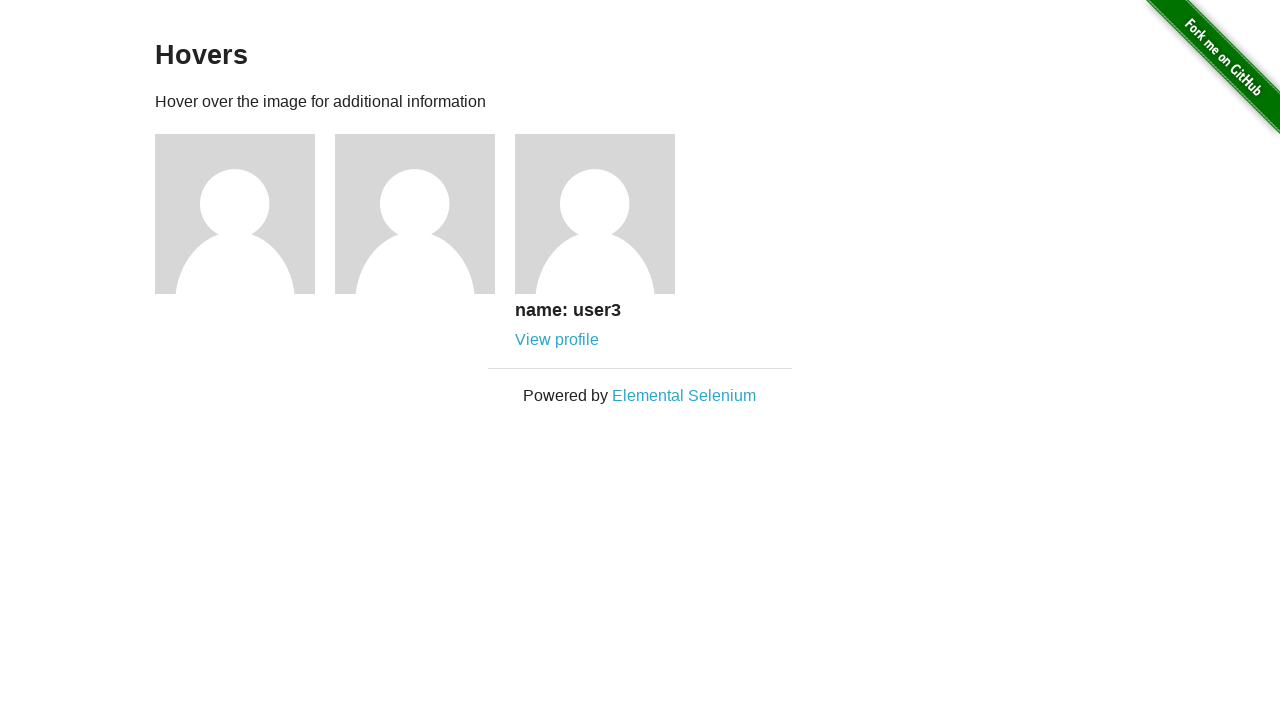

Retrieved user name on hover: name: user3
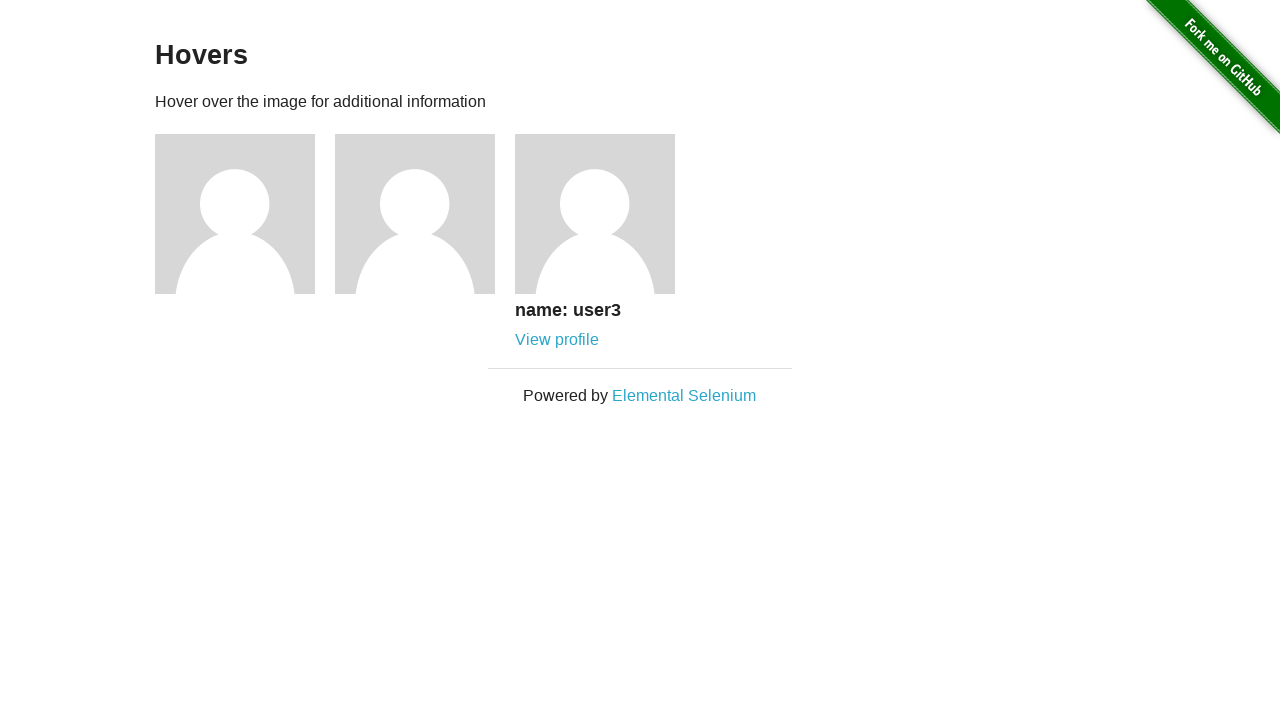

Hovered over the third user avatar image again to ensure visibility at (595, 214) on (//img[@alt='User Avatar'])[3]
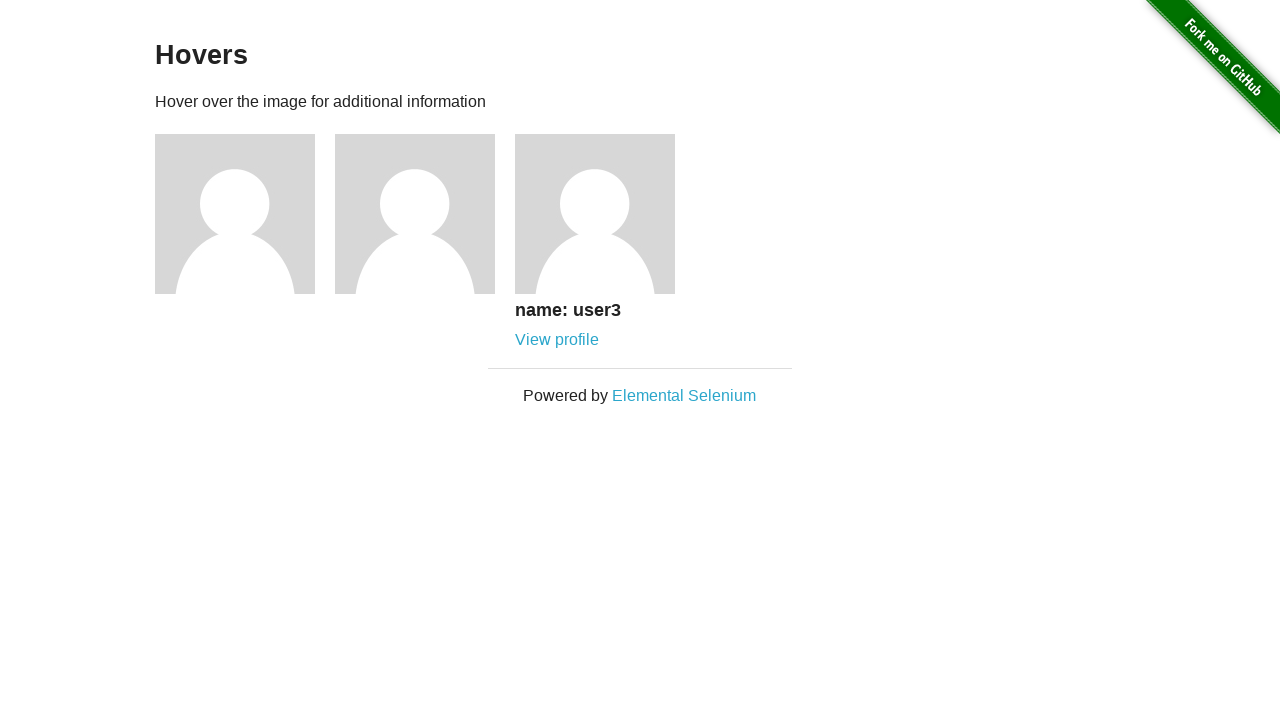

Retrieved view profile link text: View profile
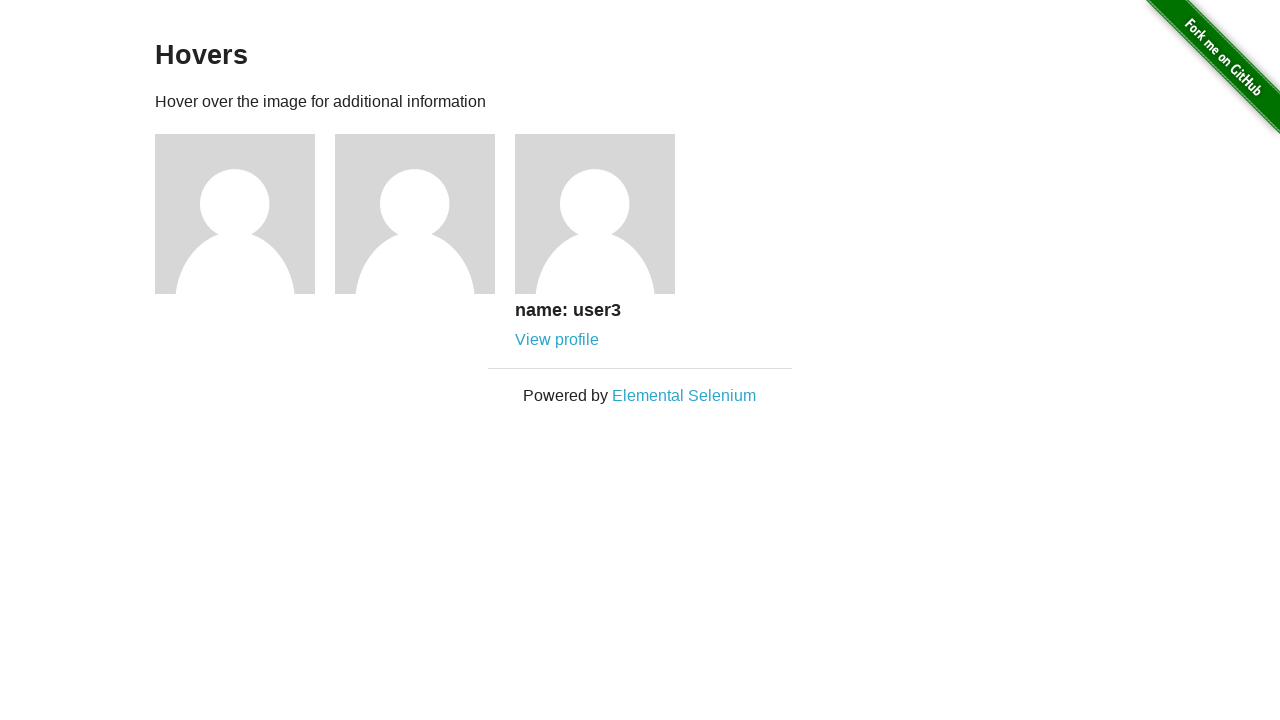

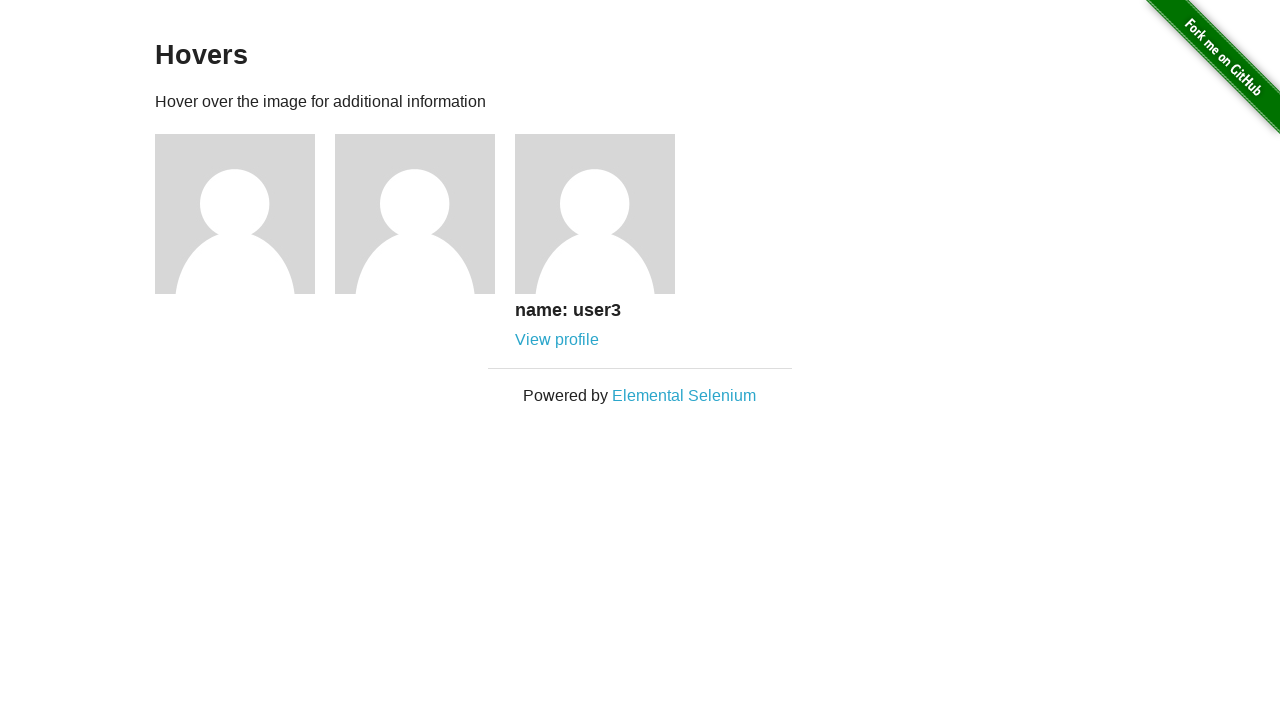